Tests multiple browser window handling by clicking a link that opens a new window, switching to the new window, and verifying the page titles of both windows.

Starting URL: https://practice.cydeo.com/windows

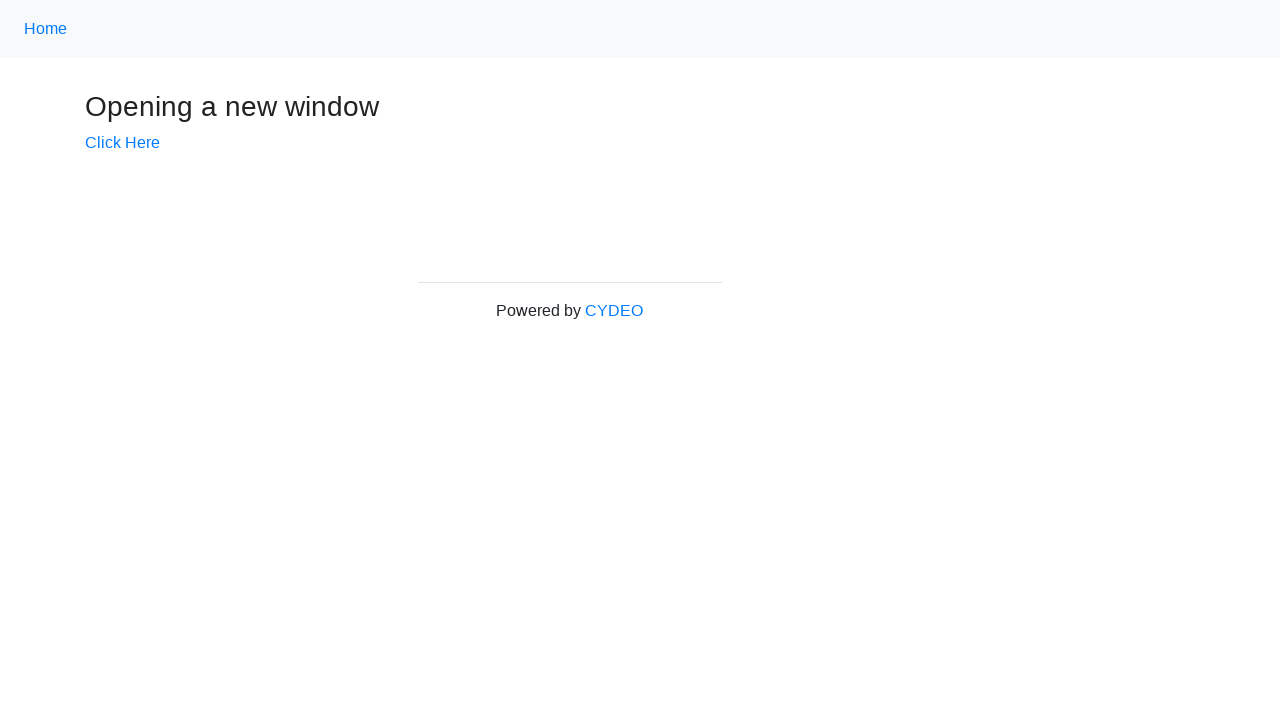

Verified initial page title is 'Windows'
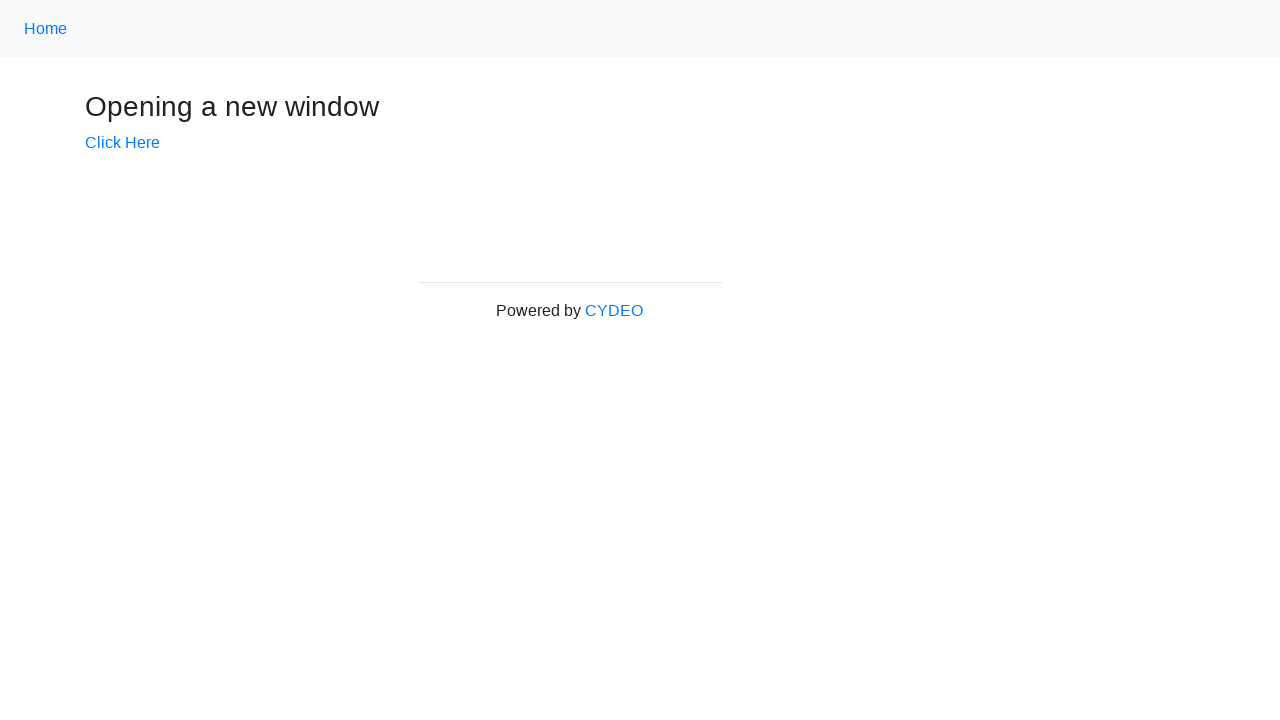

Stored reference to main page
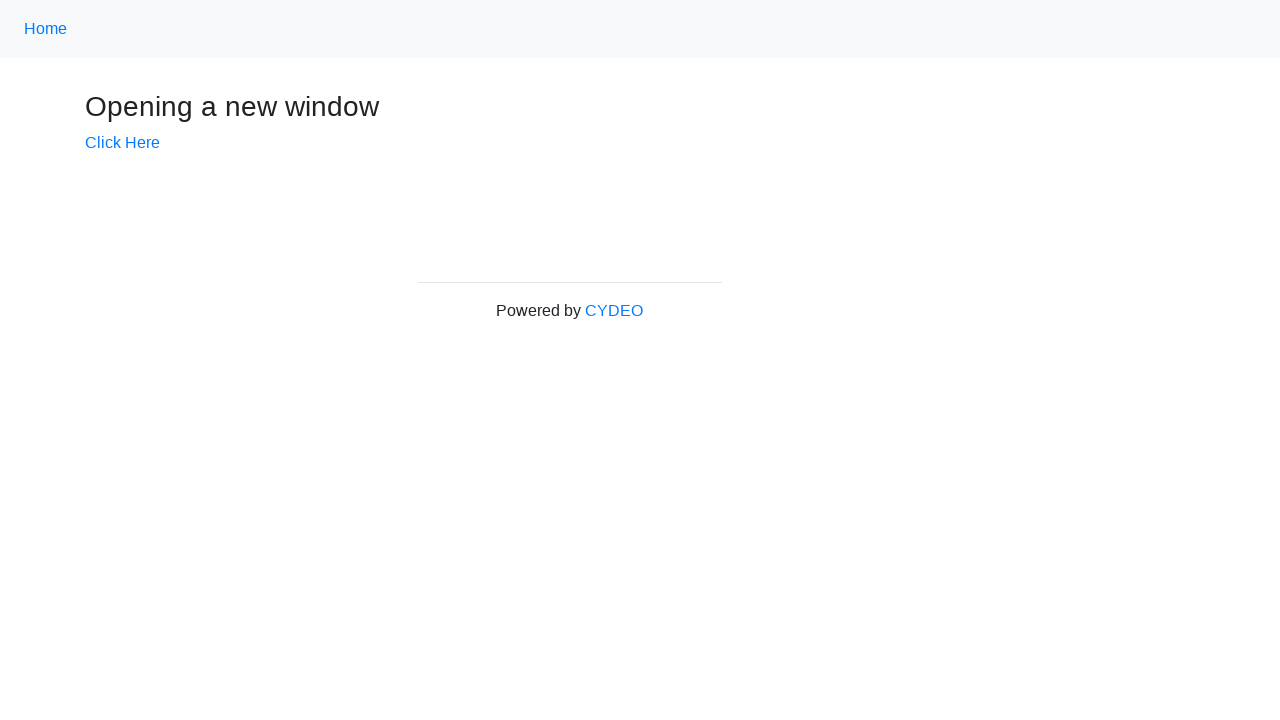

Clicked 'Click Here' link to open new window at (122, 143) on text=Click Here
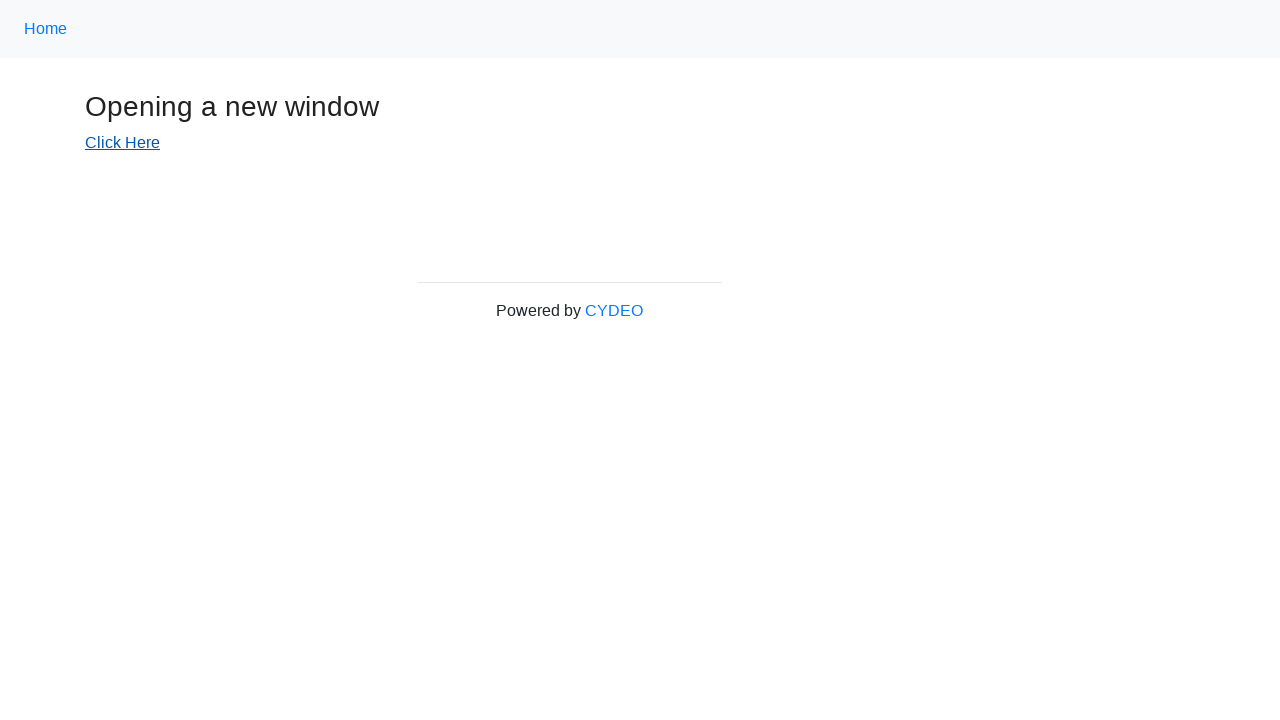

New window page object obtained
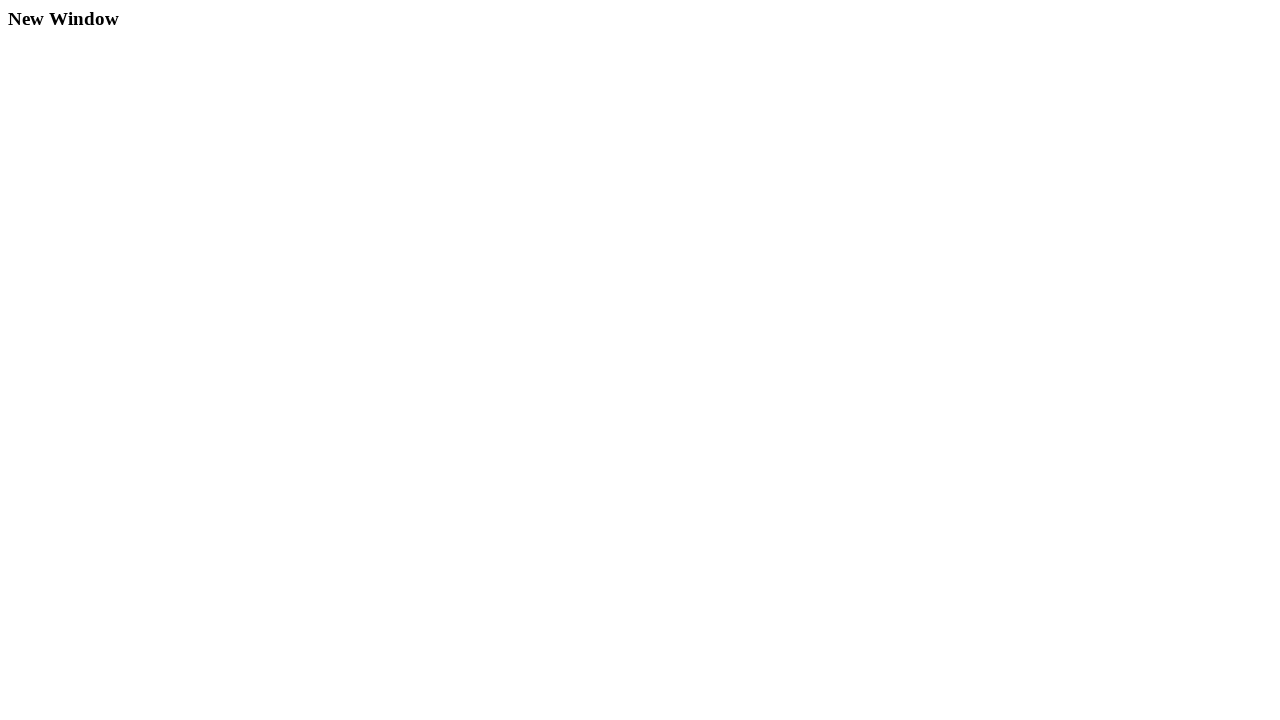

New window page fully loaded
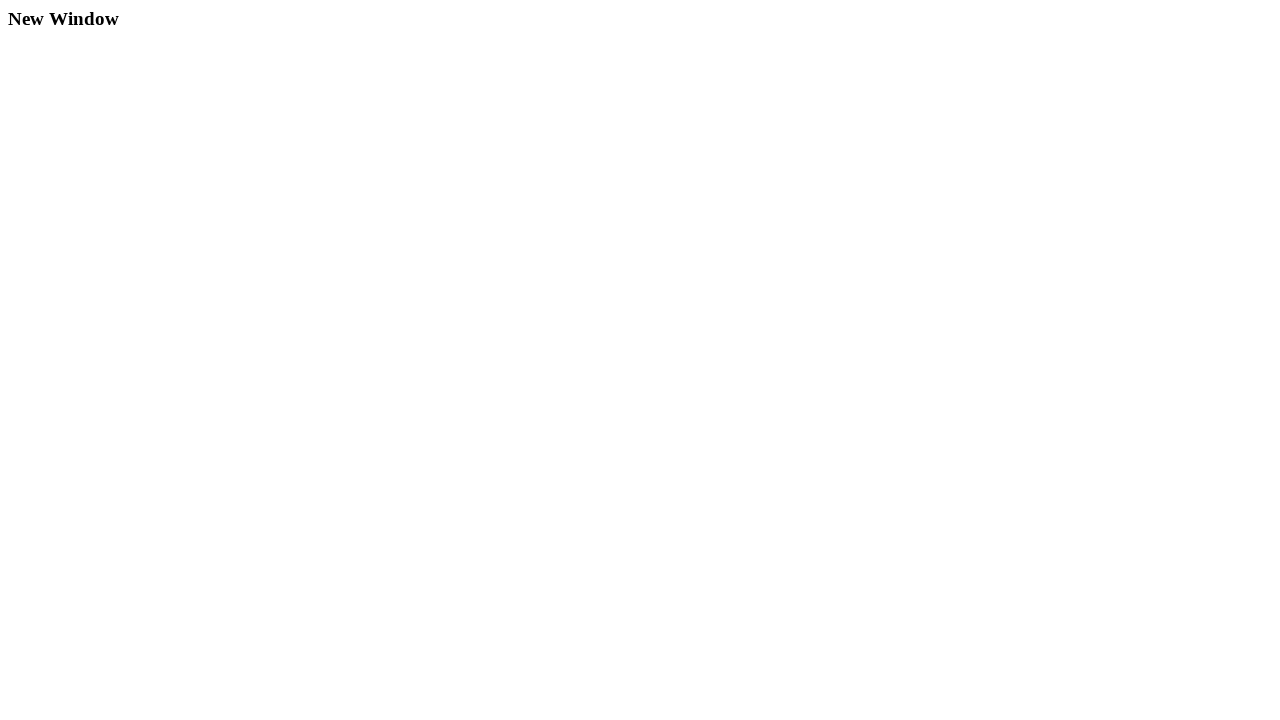

Verified new window title is 'New Window'
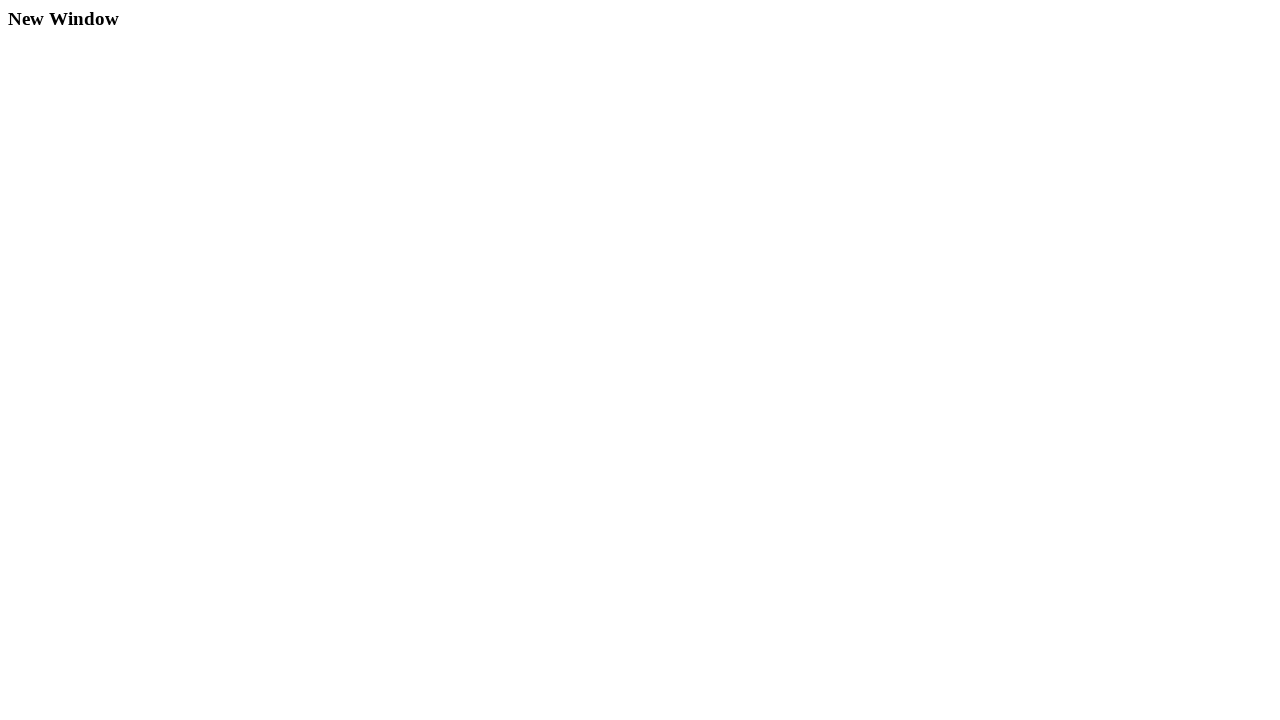

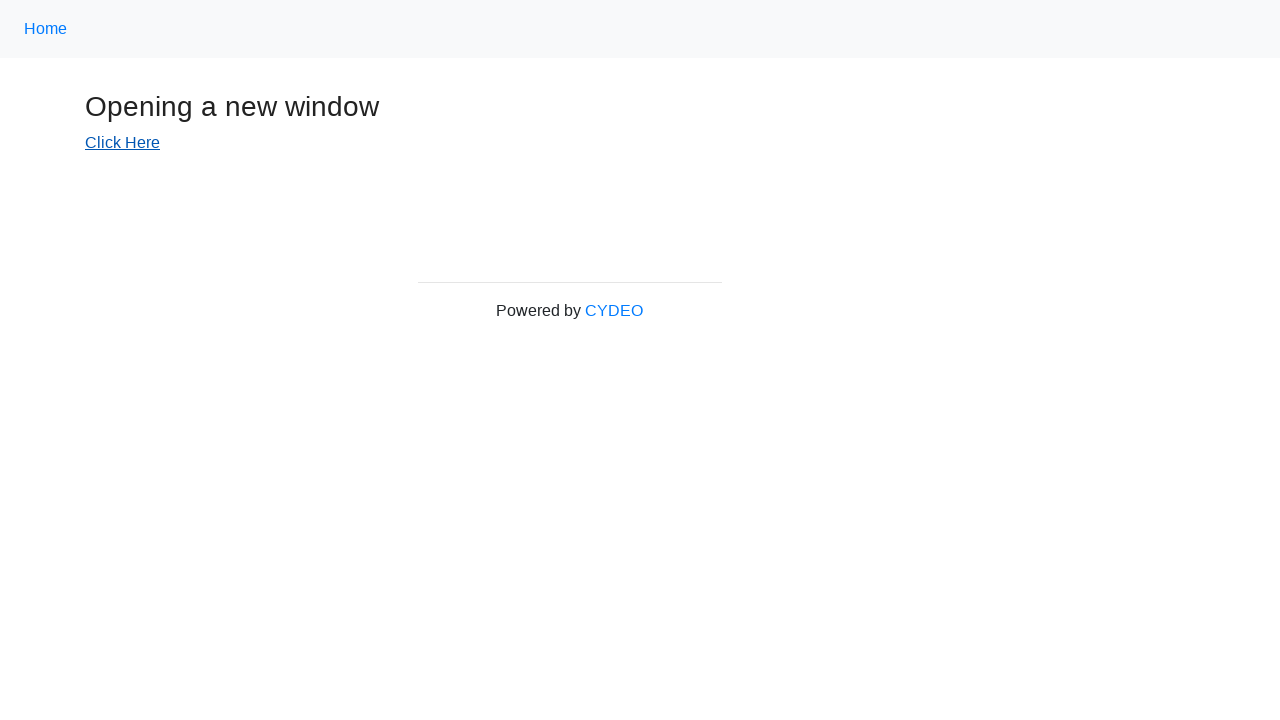